Tests XPath traversal by navigating to a practice automation page and locating a button element using parent-to-child and sibling-to-sibling XPath traversal, then verifying its text content.

Starting URL: https://rahulshettyacademy.com/AutomationPractice/

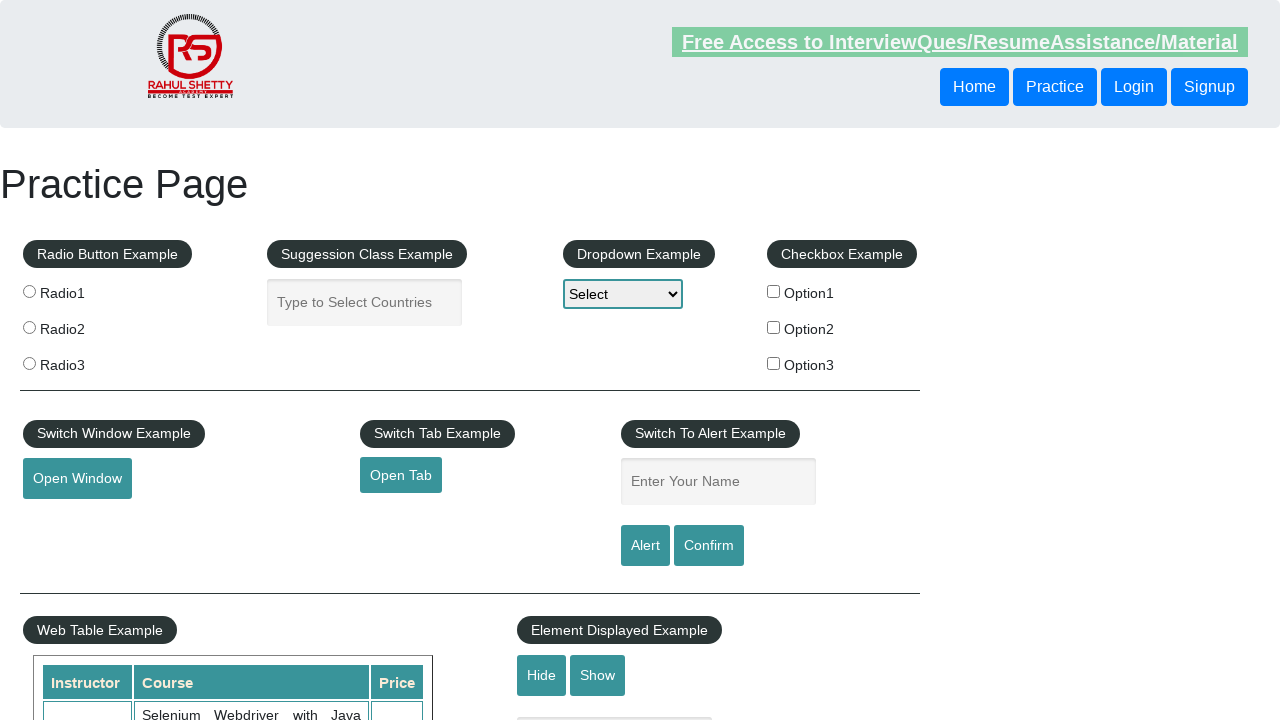

Navigated to practice automation page
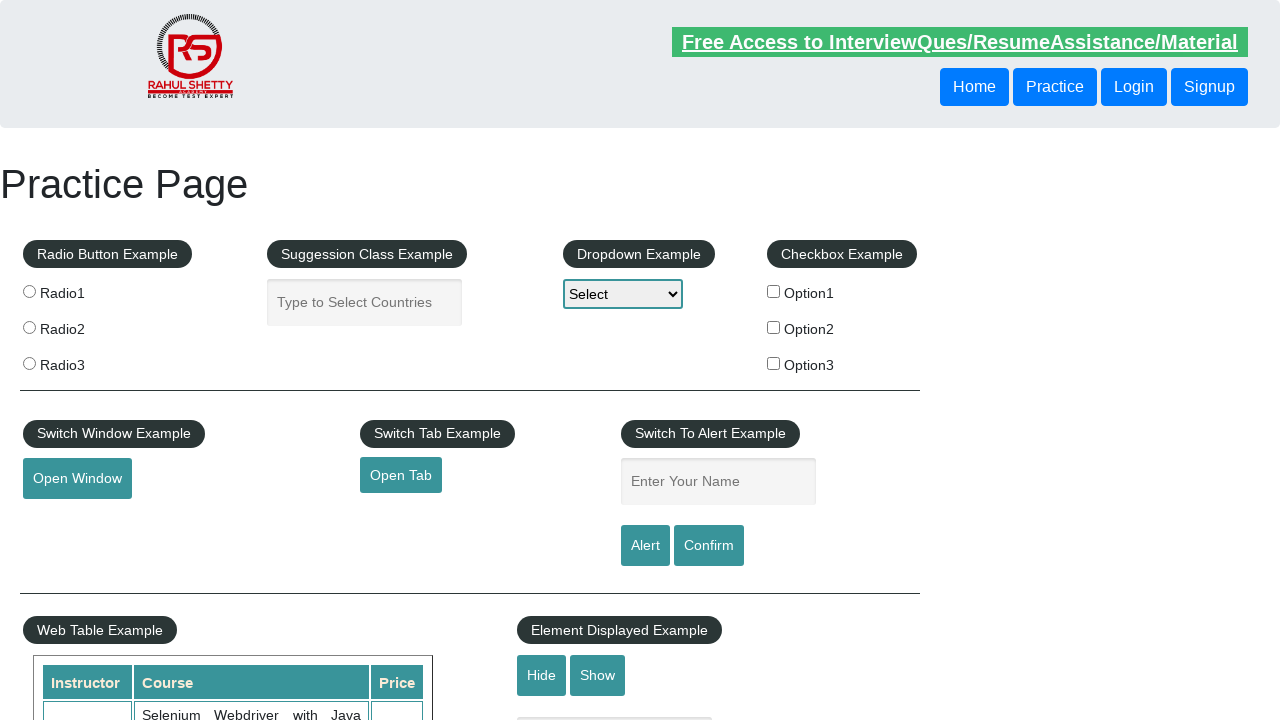

Header section loaded with first button visible
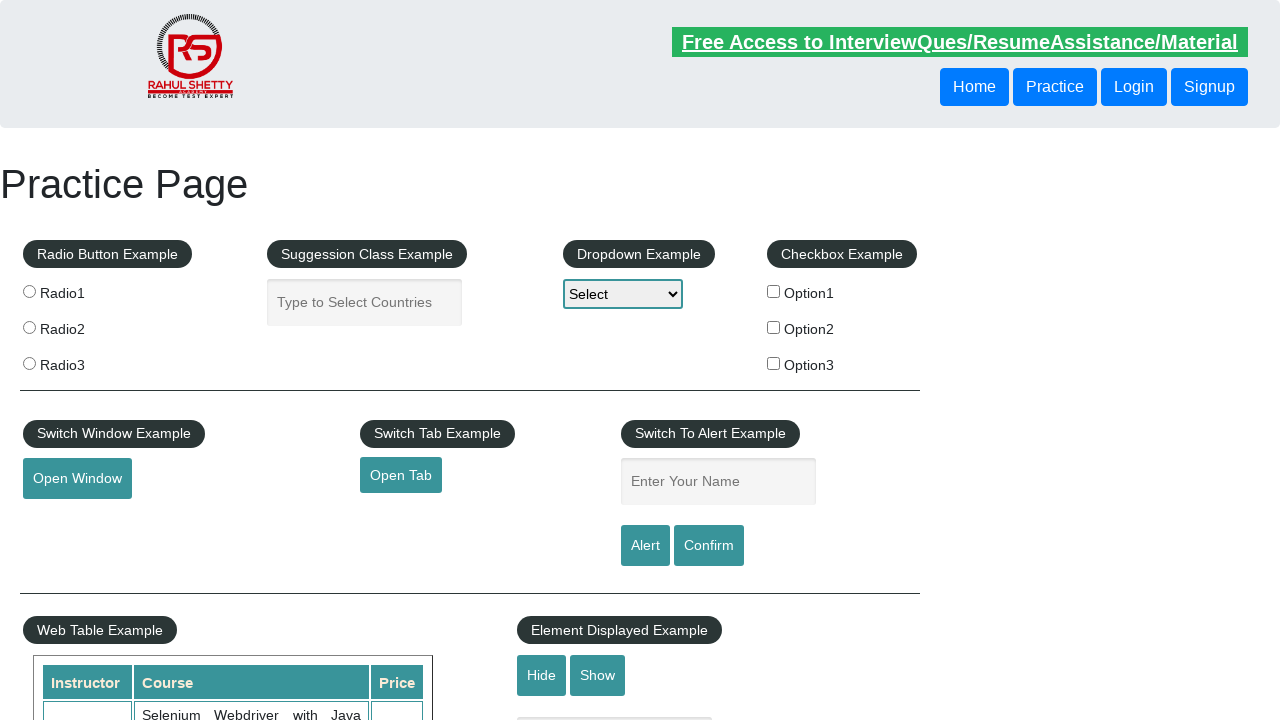

Located sibling button using XPath traversal (parent-to-child and sibling-to-sibling)
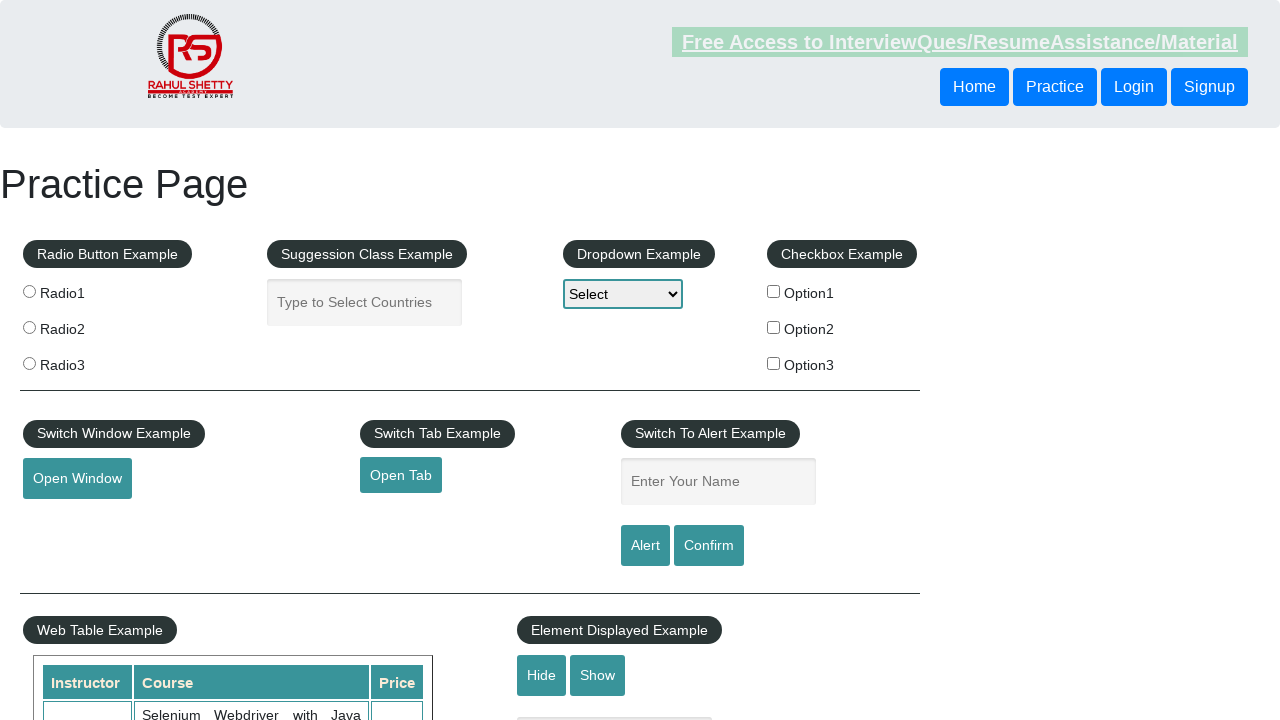

Sibling button is visible
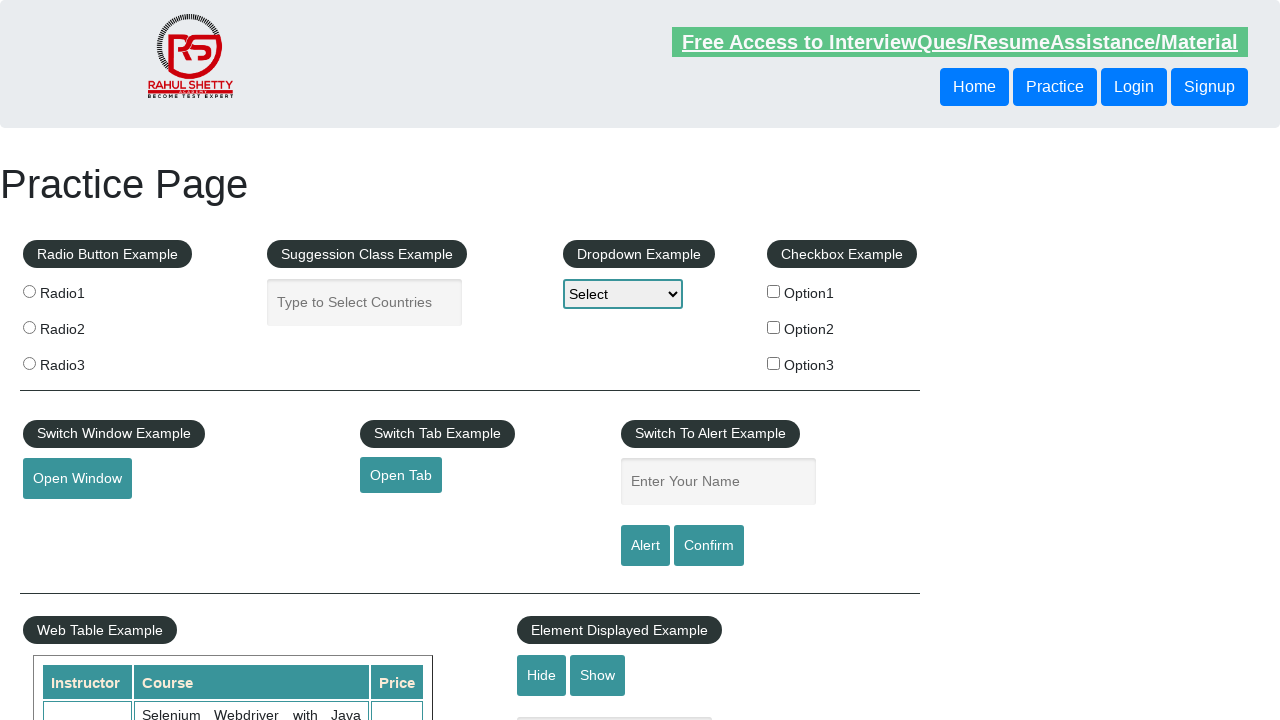

Retrieved button text: 'Login'
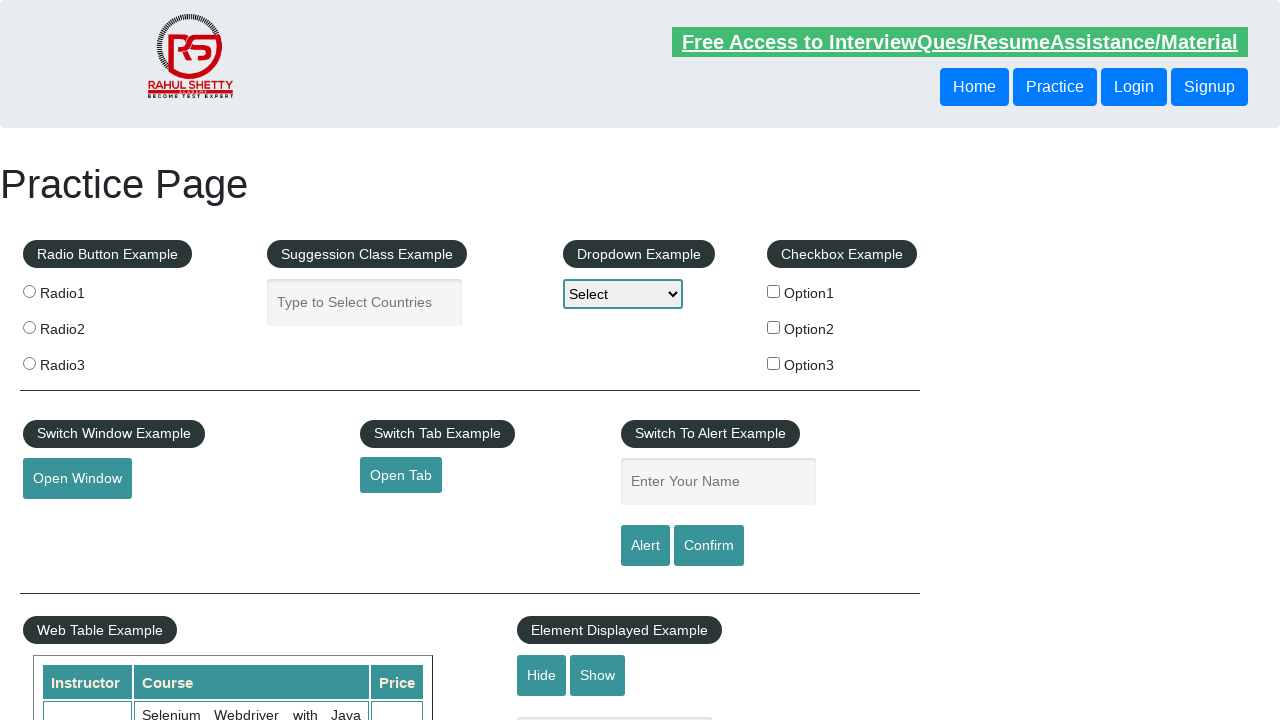

Verified button text is not empty - XPath traversal successful
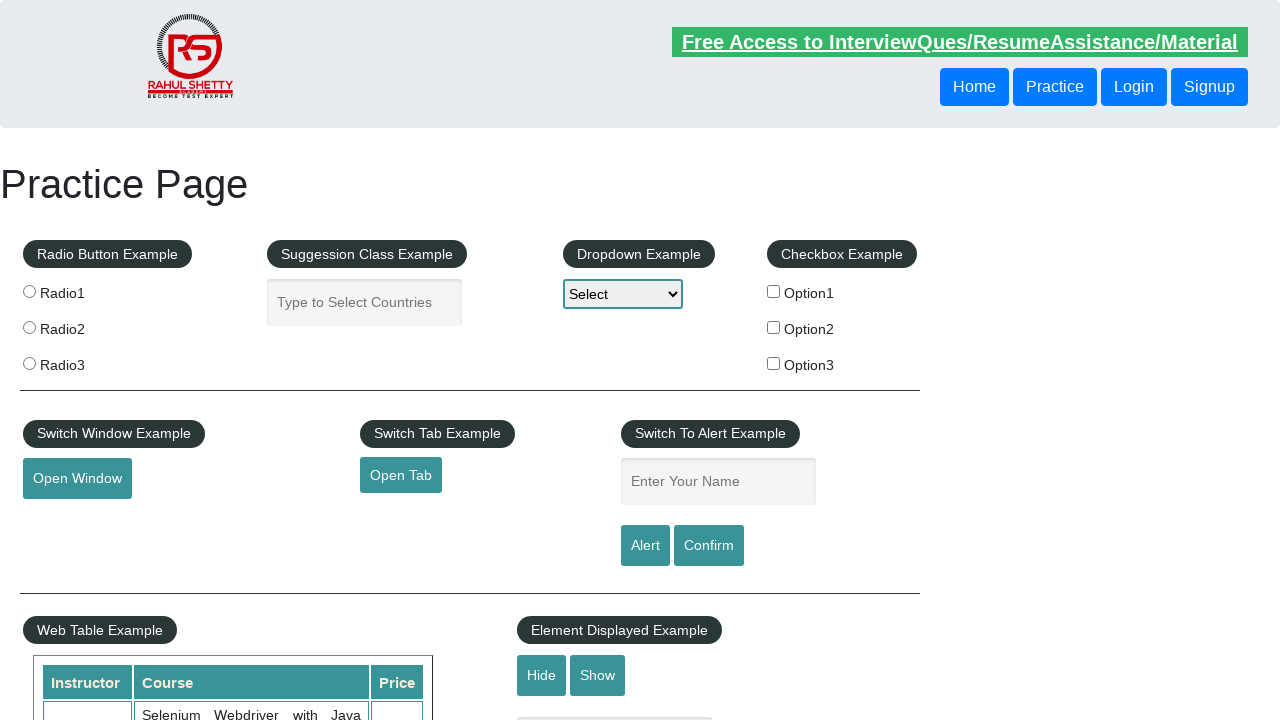

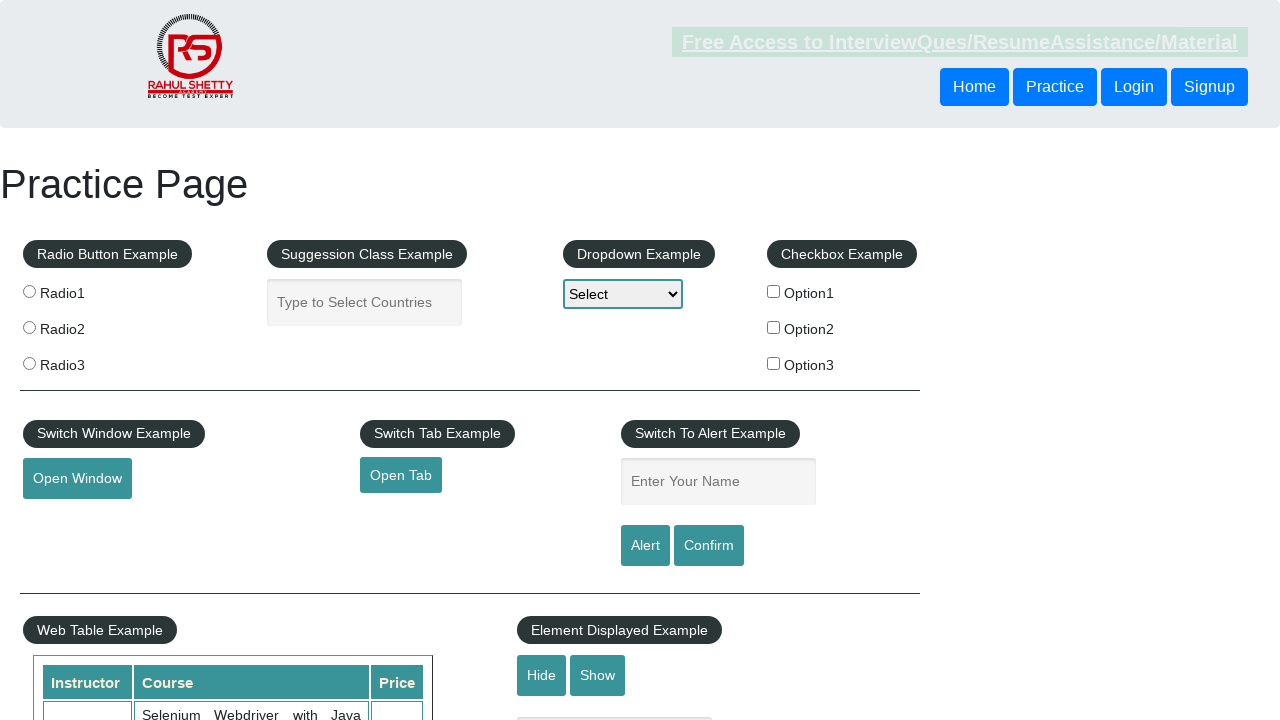